Tests dropdown functionality by selecting an option from a dropdown menu on the page

Starting URL: https://grotechminds.com/dropdown/

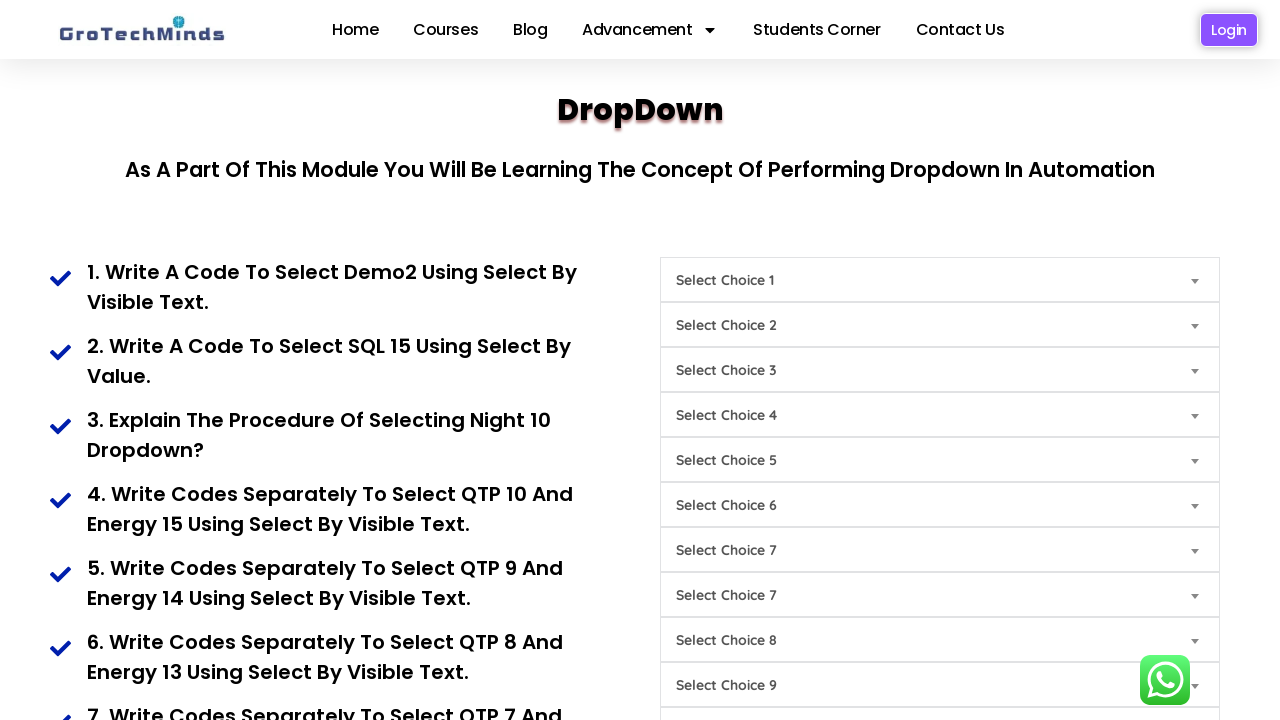

Selected 'Demo2' option from the dropdown menu on #Choice1
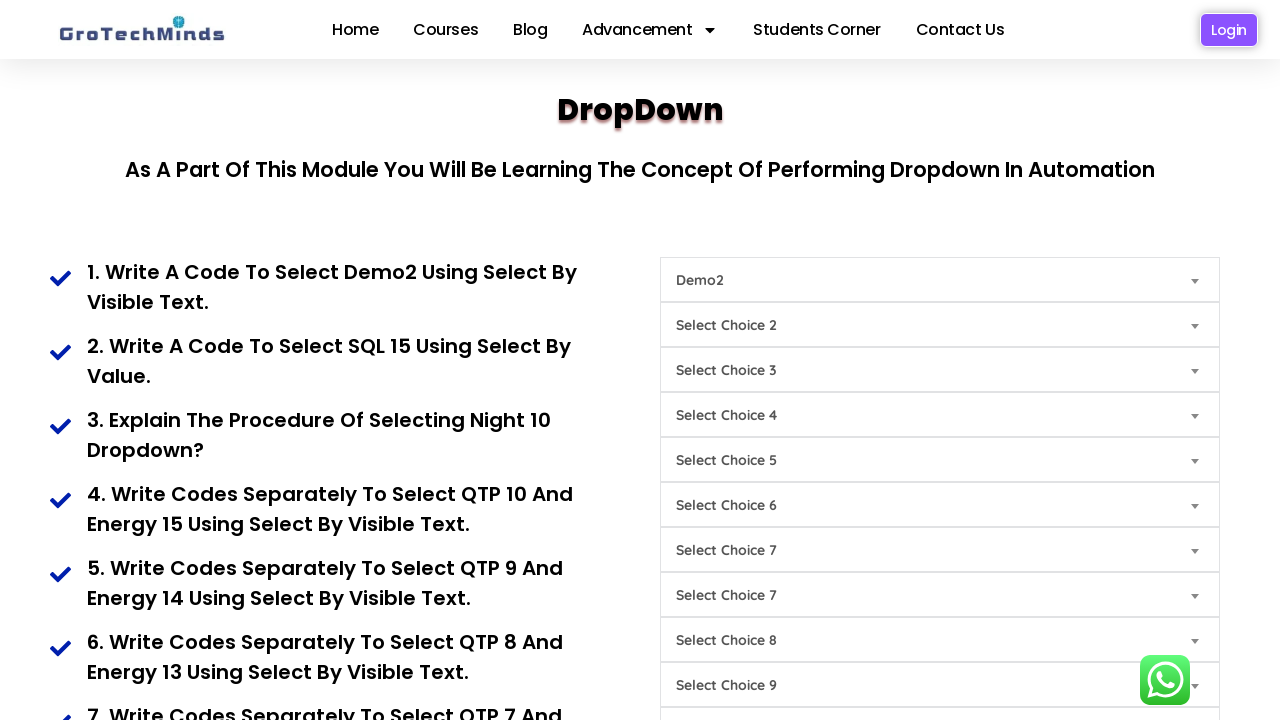

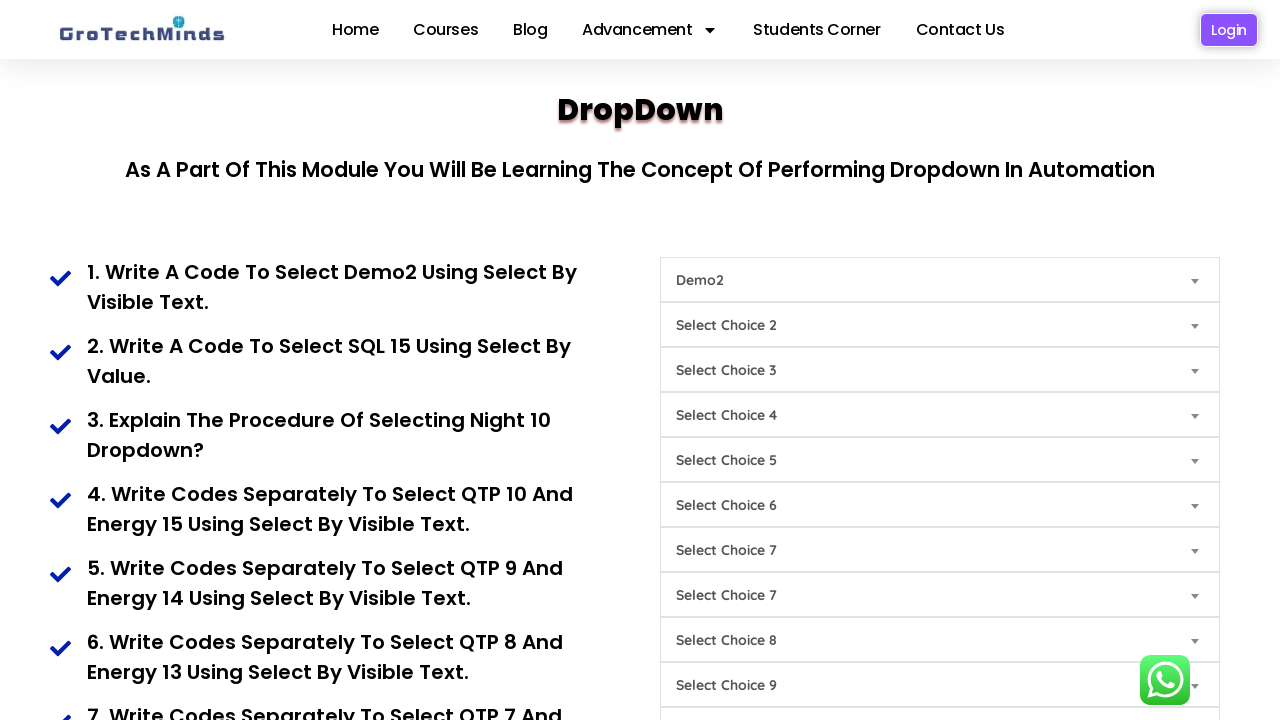